Tests that signup fails with username less than 3 characters

Starting URL: https://selenium-blog.herokuapp.com/signup

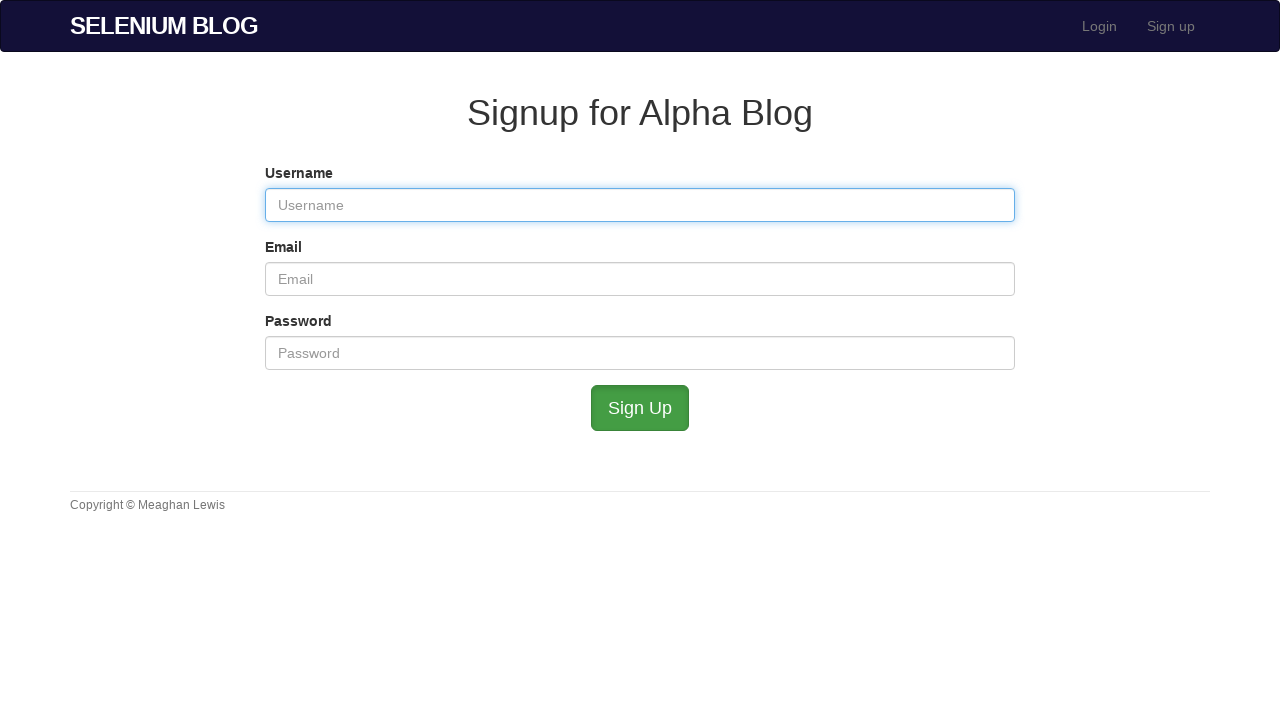

Navigated to signup page
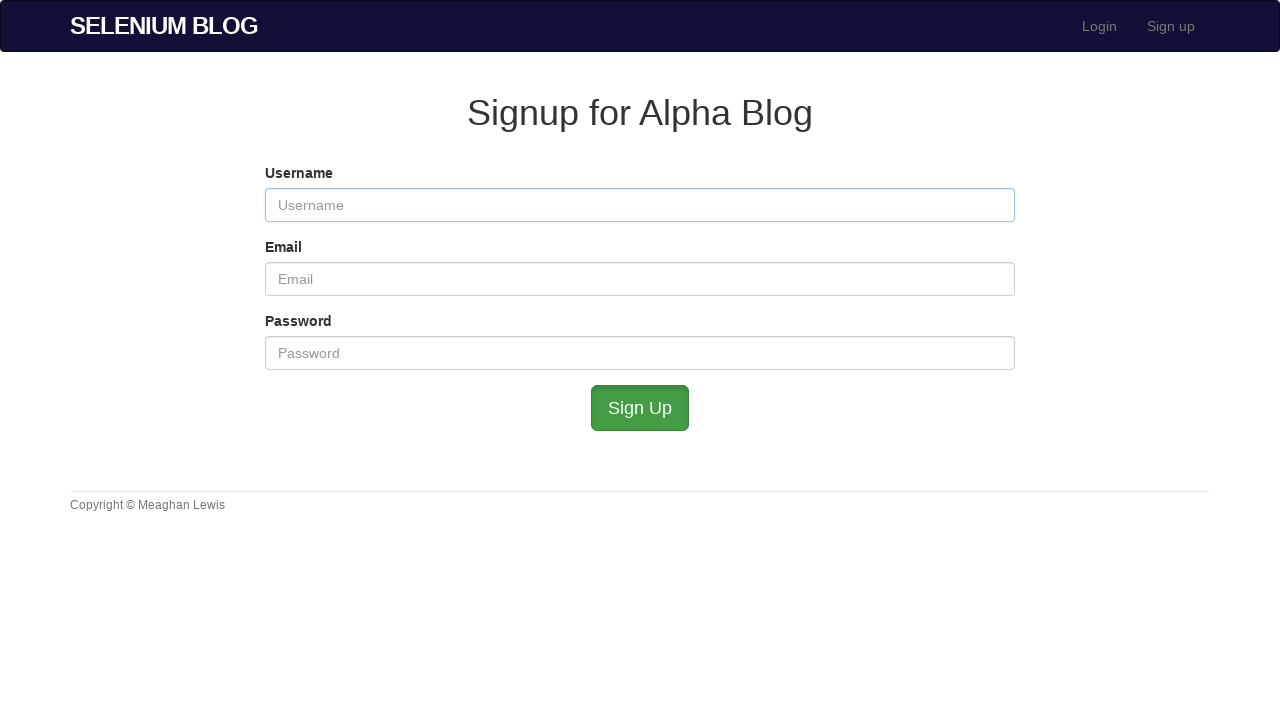

Filled username field with 'ro' (2 characters) on #user_username
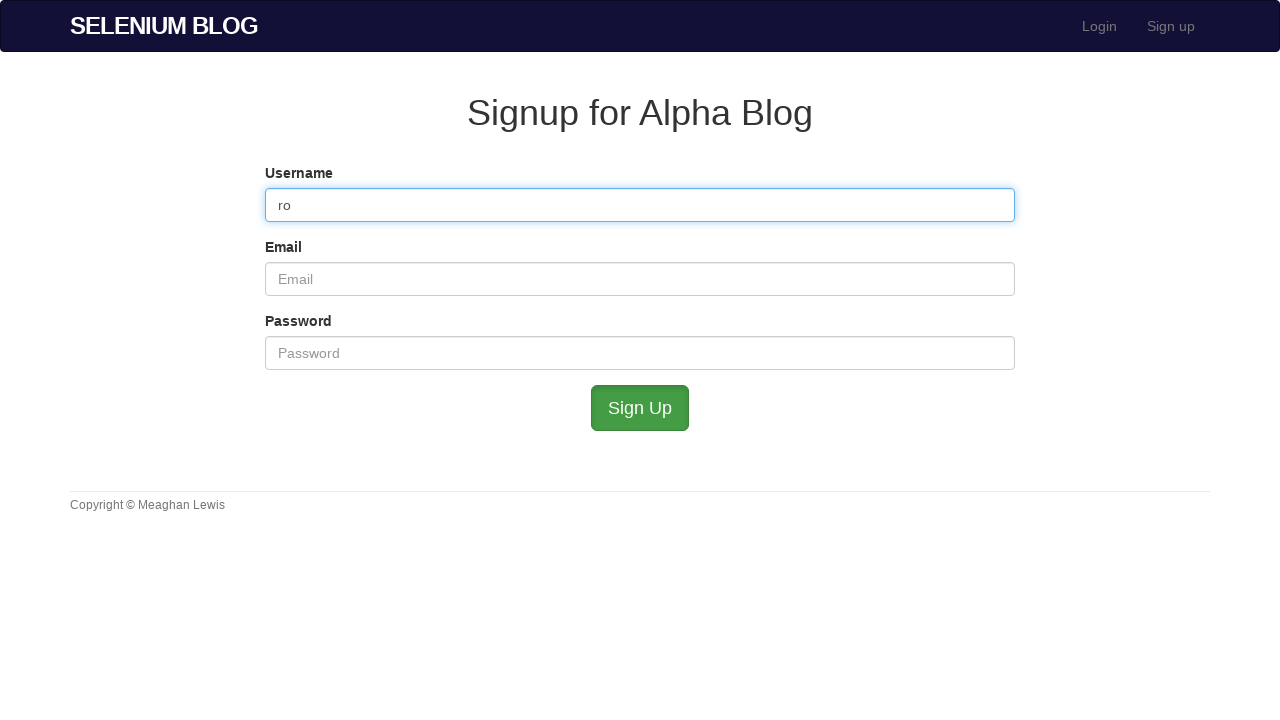

Filled email field with 'rotest@mailinator.com' on #user_email
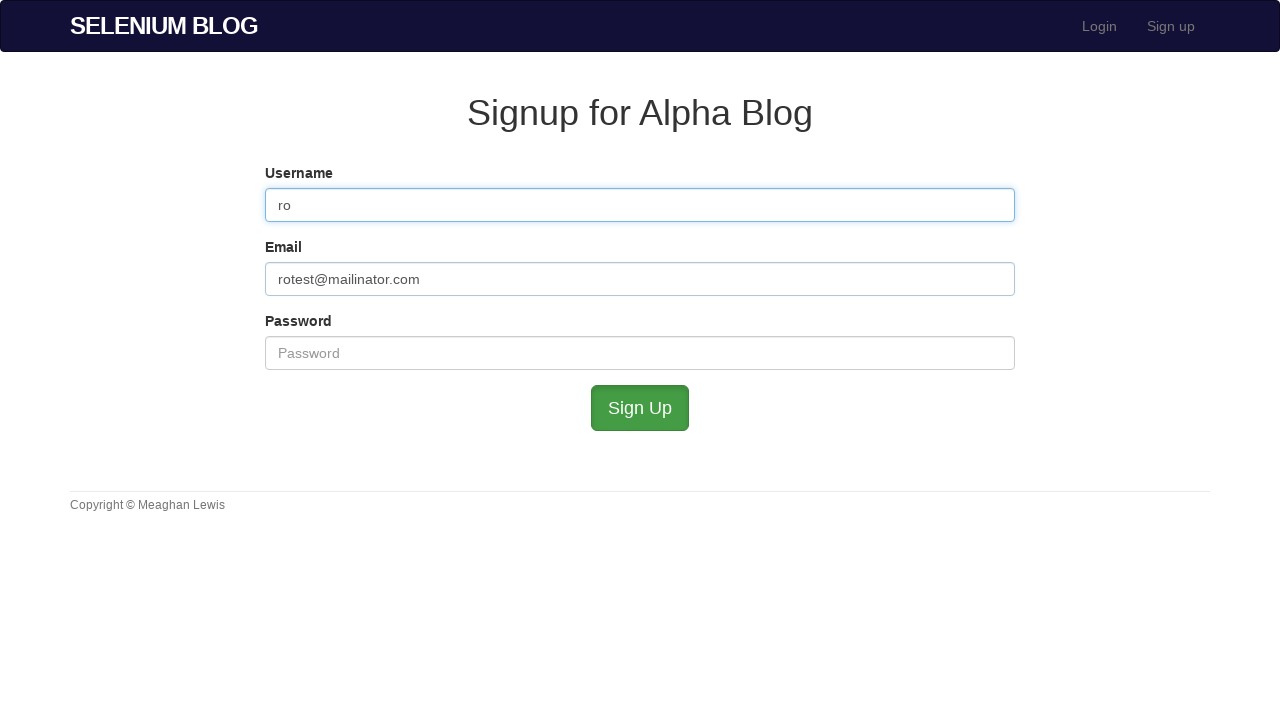

Filled password field with 'admin' on #user_password
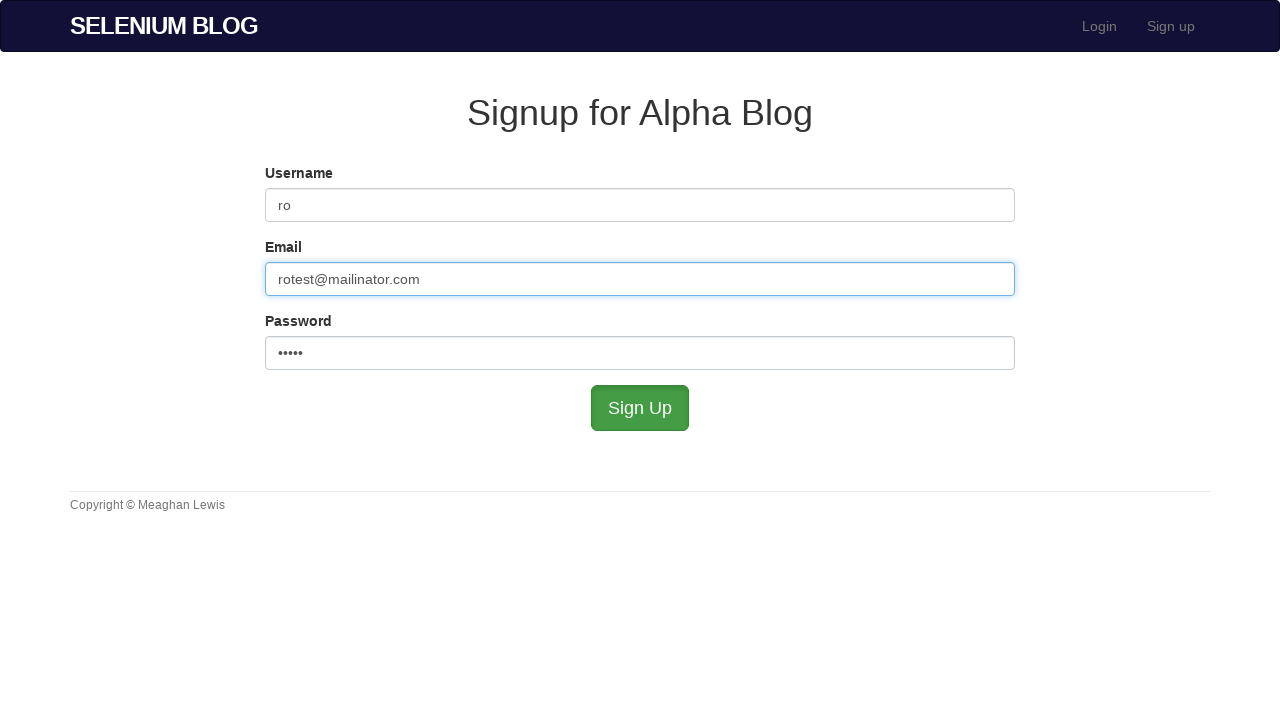

Clicked submit button to attempt signup with username less than 3 characters at (640, 408) on #submit
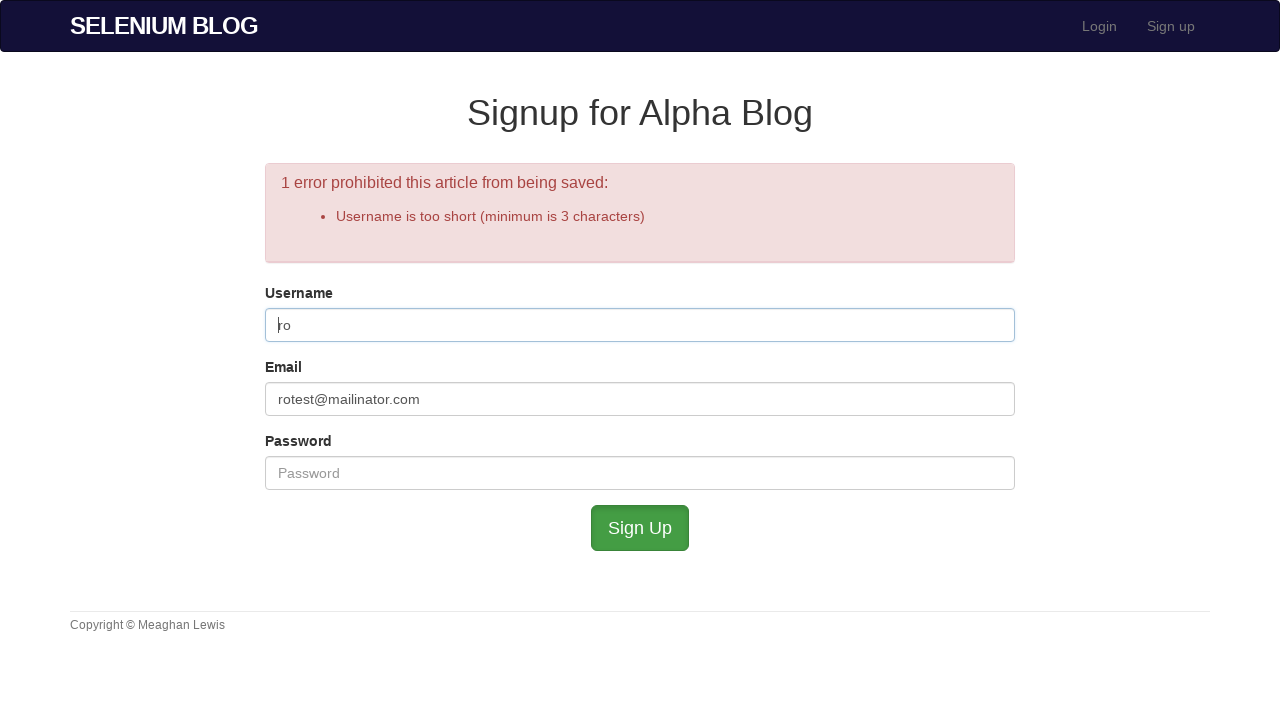

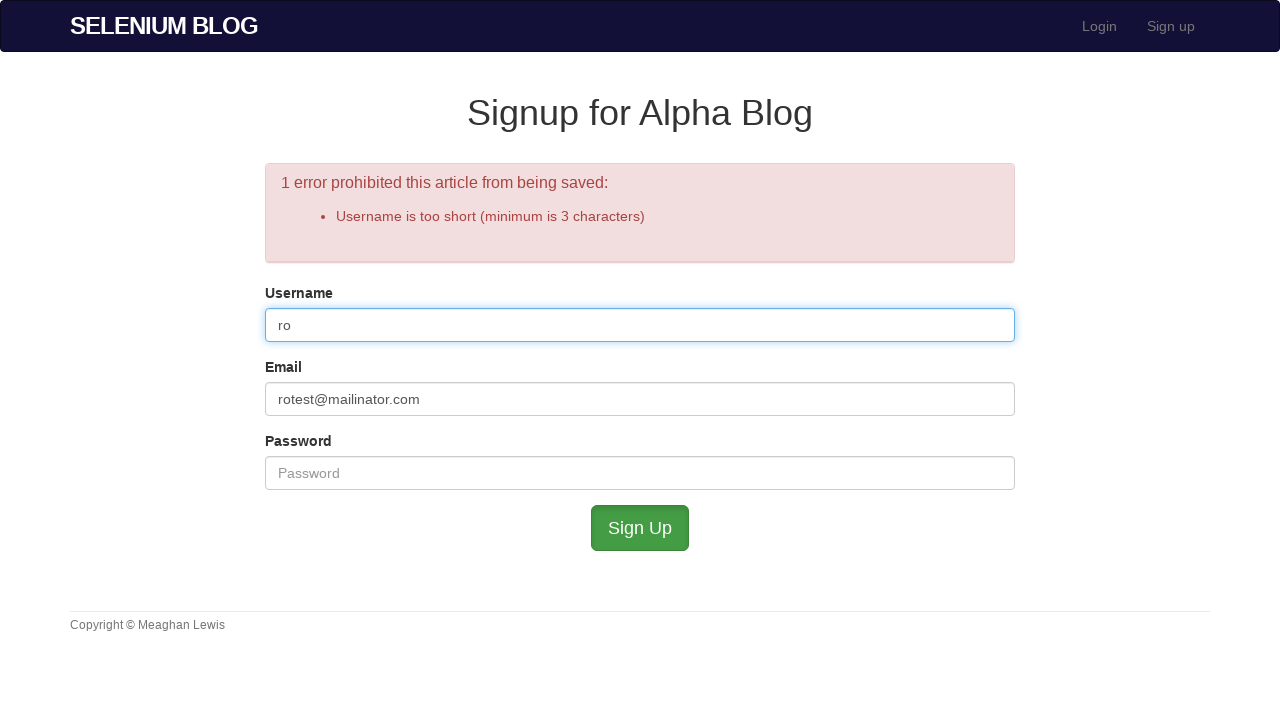